Tests right-click context menu functionality by performing a context click on a designated area, verifying the alert message, then clicking a link that opens a new window and verifying content on the new page.

Starting URL: https://the-internet.herokuapp.com/context_menu

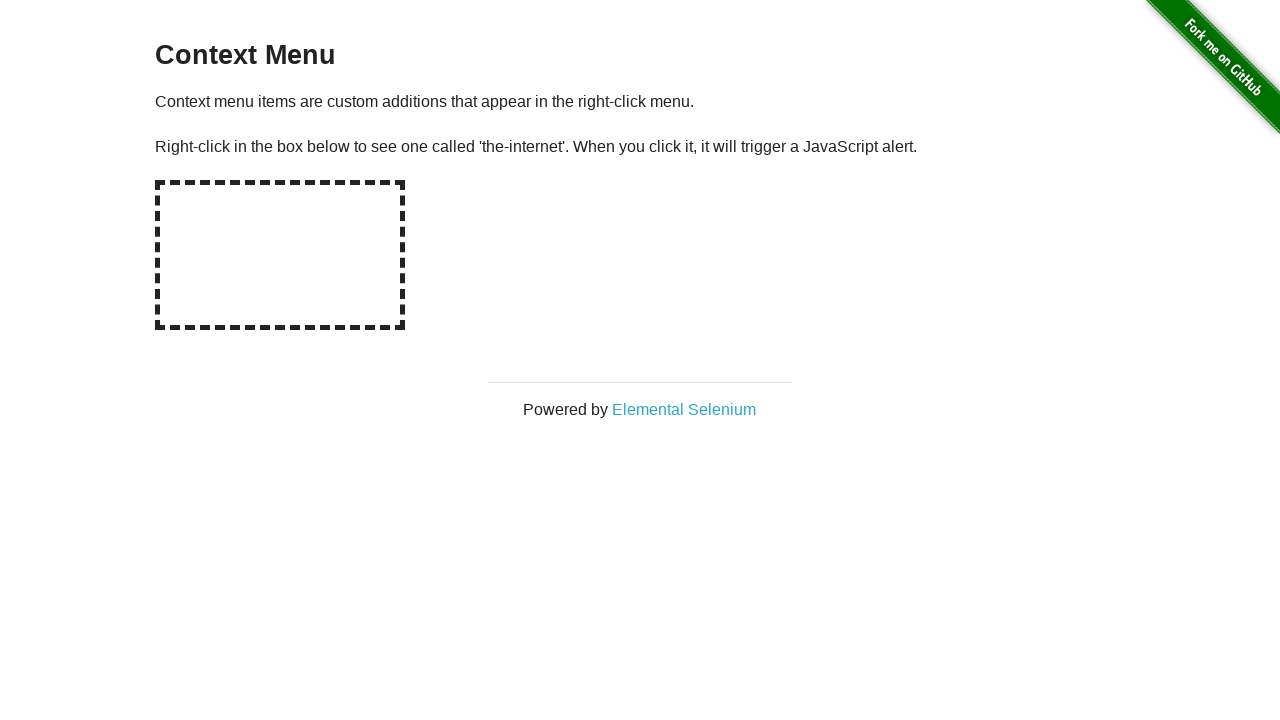

Right-clicked on the hot-spot area to trigger context menu at (280, 255) on #hot-spot
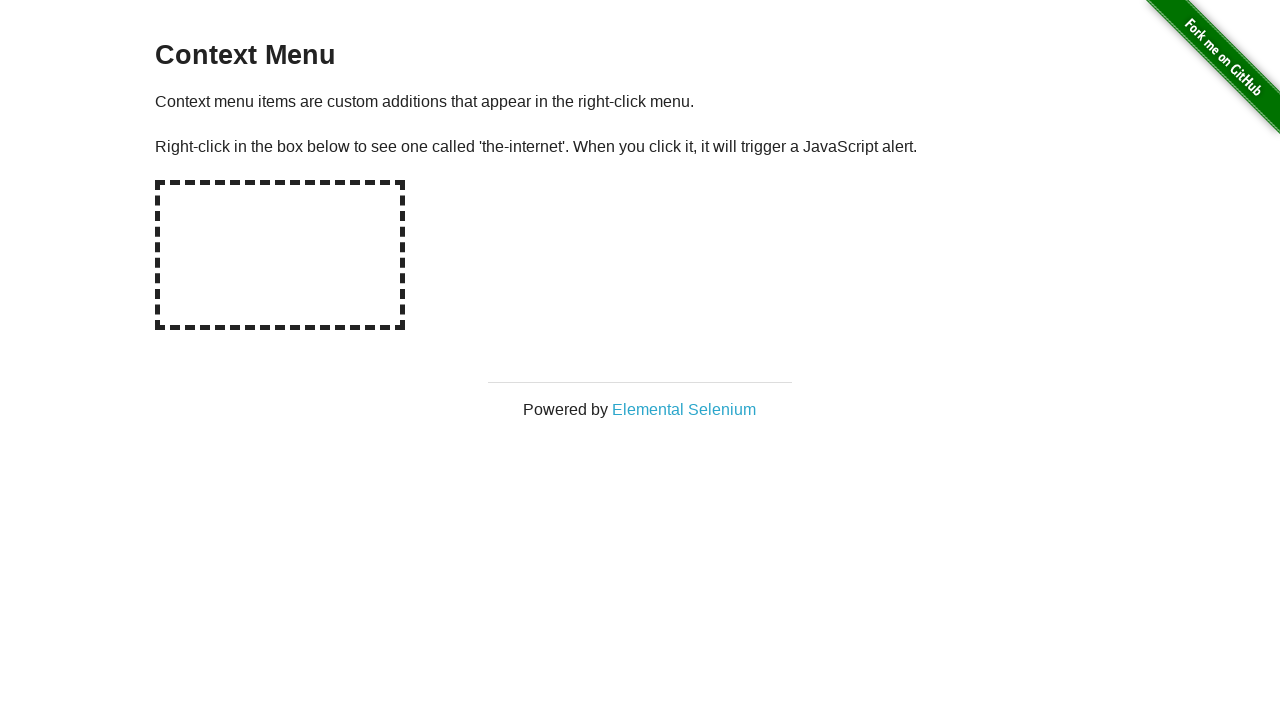

Set up dialog handler to capture and accept alert
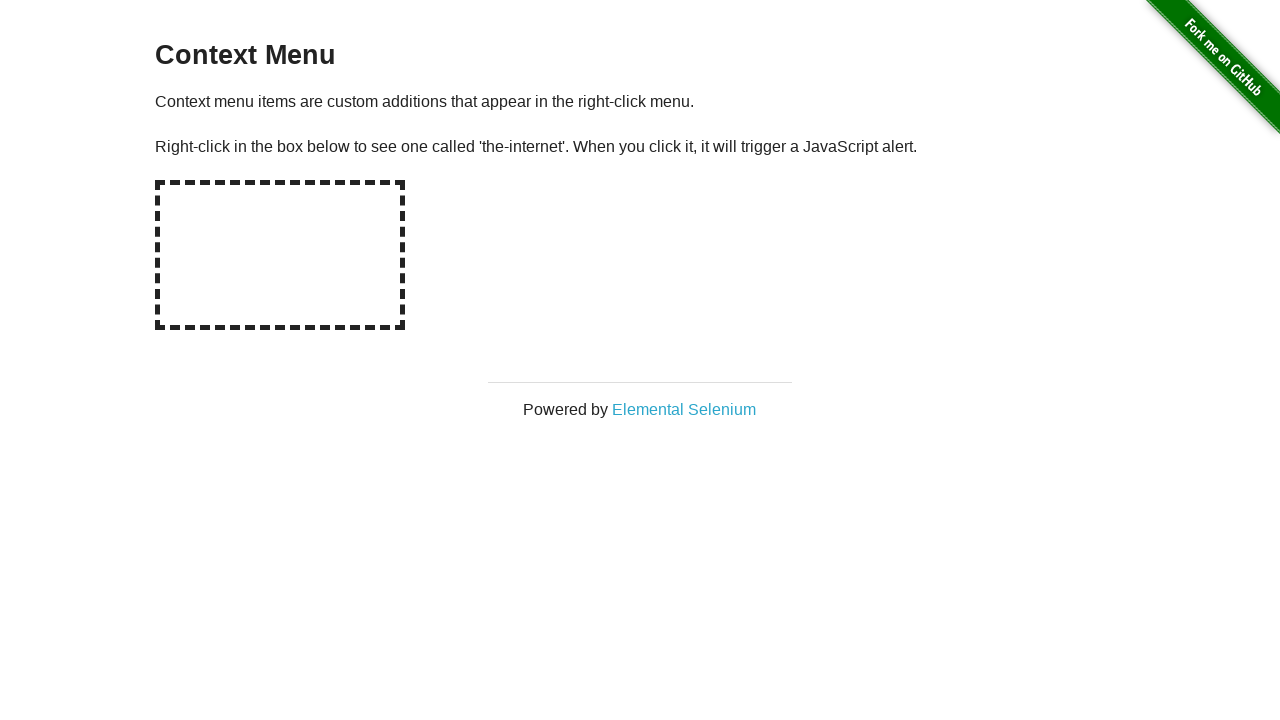

Right-clicked on hot-spot area again to trigger the alert dialog at (280, 255) on #hot-spot
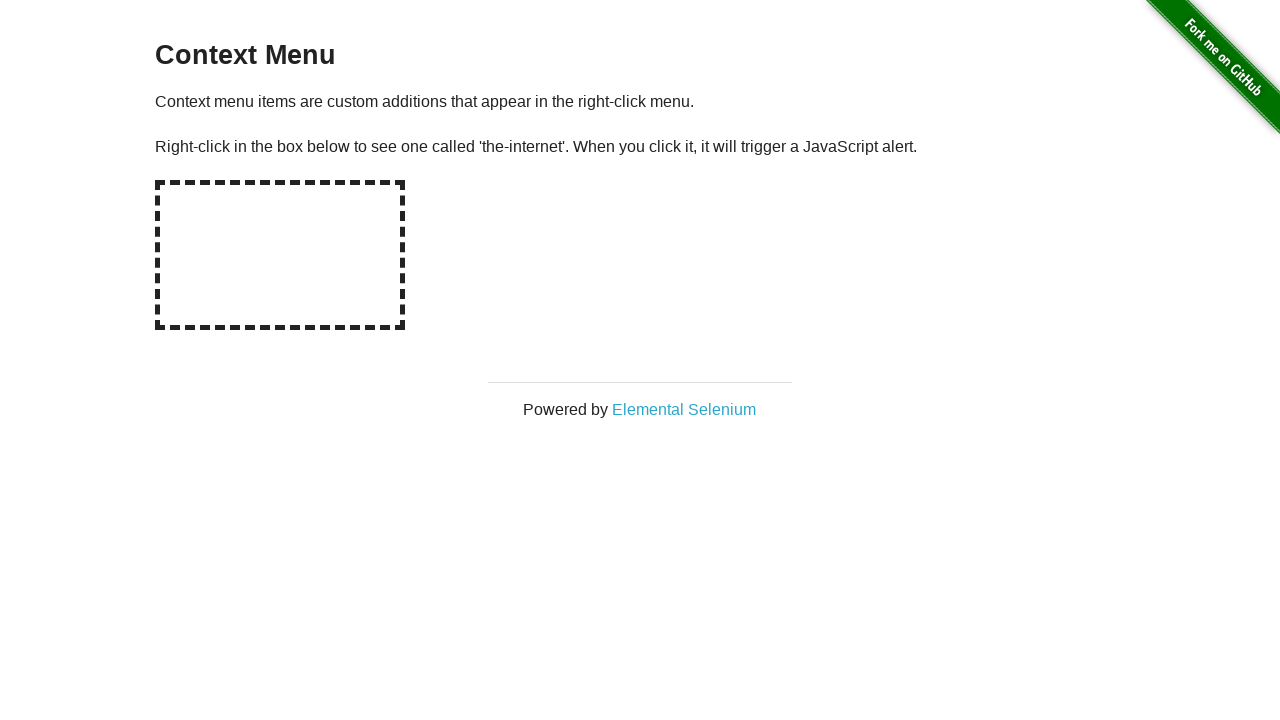

Waited 500ms for dialog to be processed
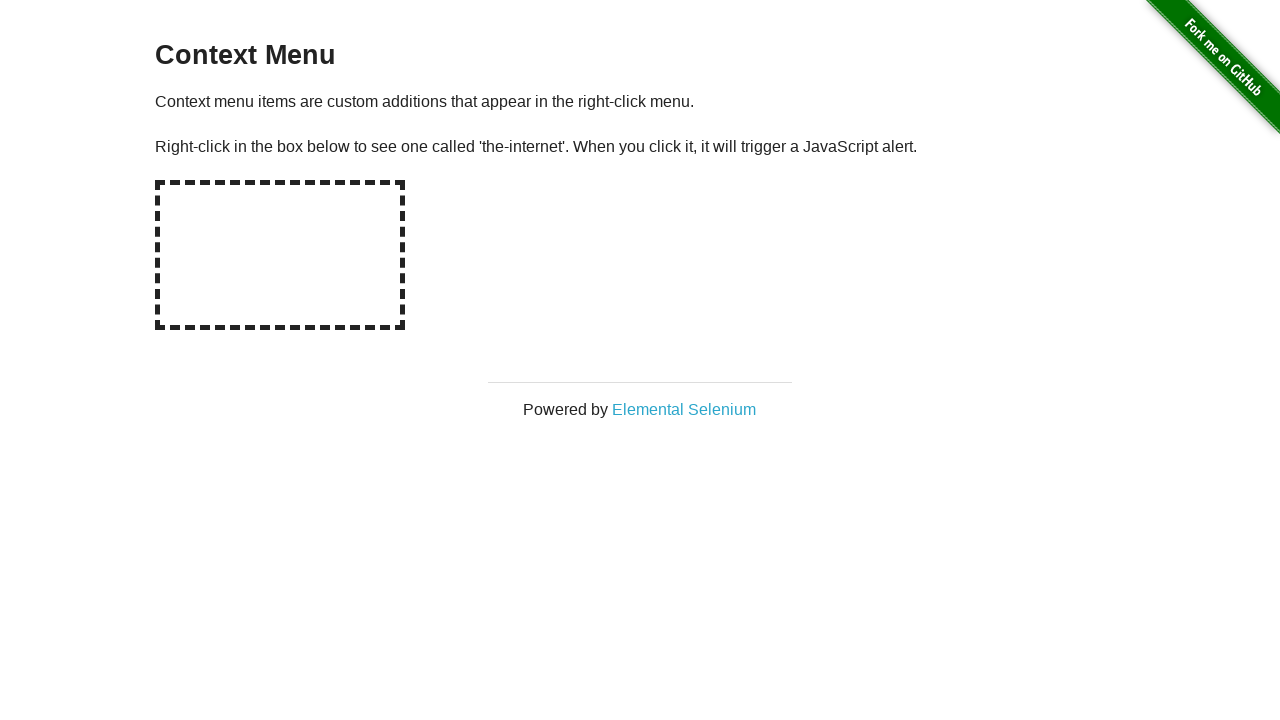

Verified alert message matches expected text 'You selected a context menu'
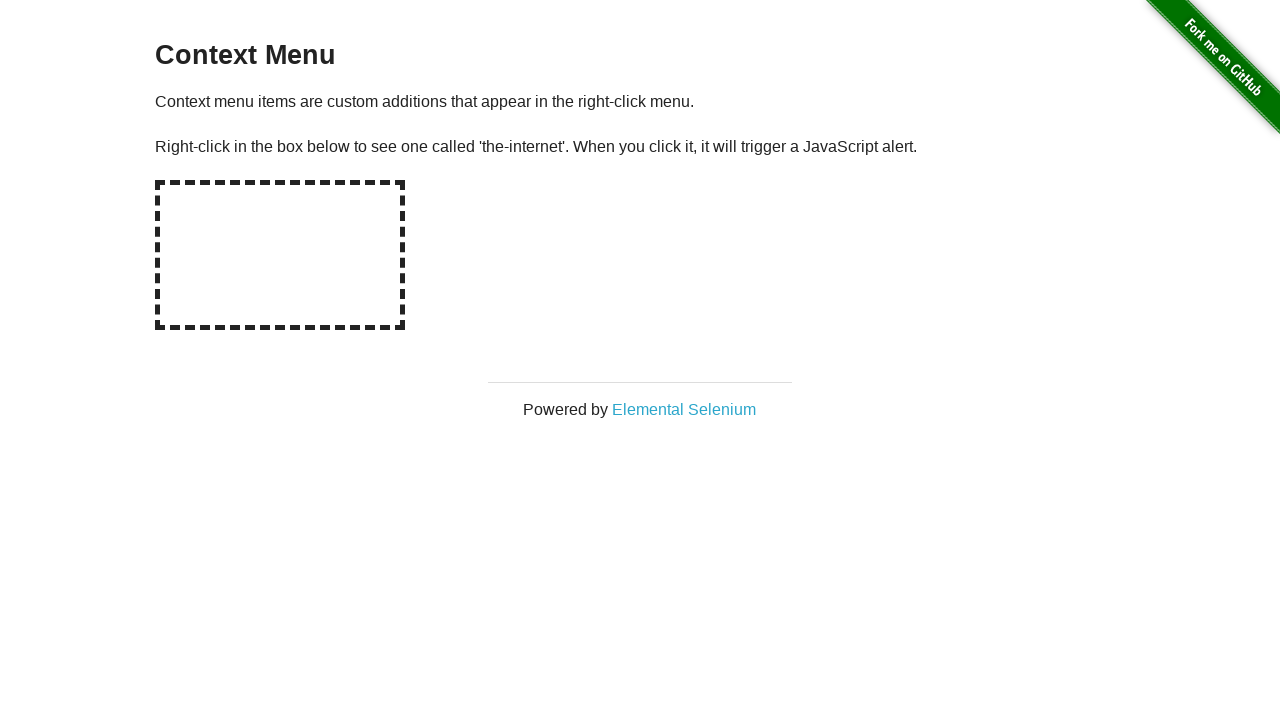

Clicked 'Elemental Selenium' link to open new window at (684, 409) on text=Elemental Selenium
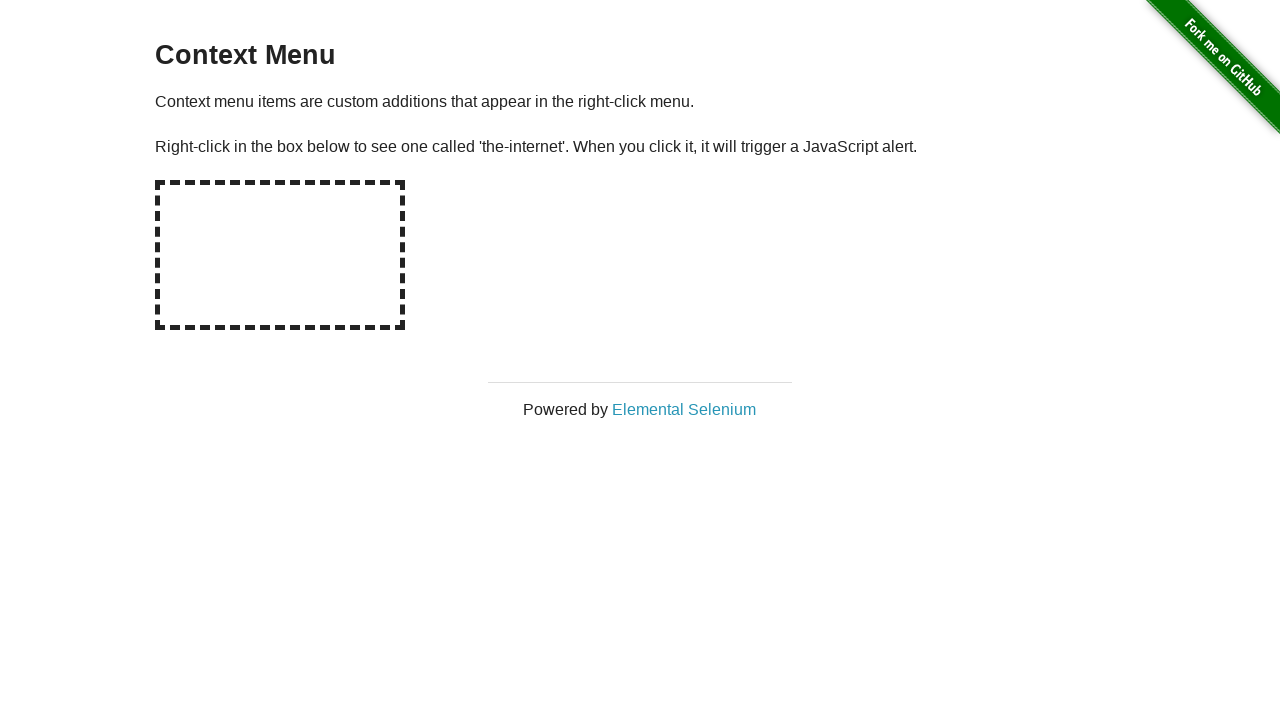

Captured the newly opened page
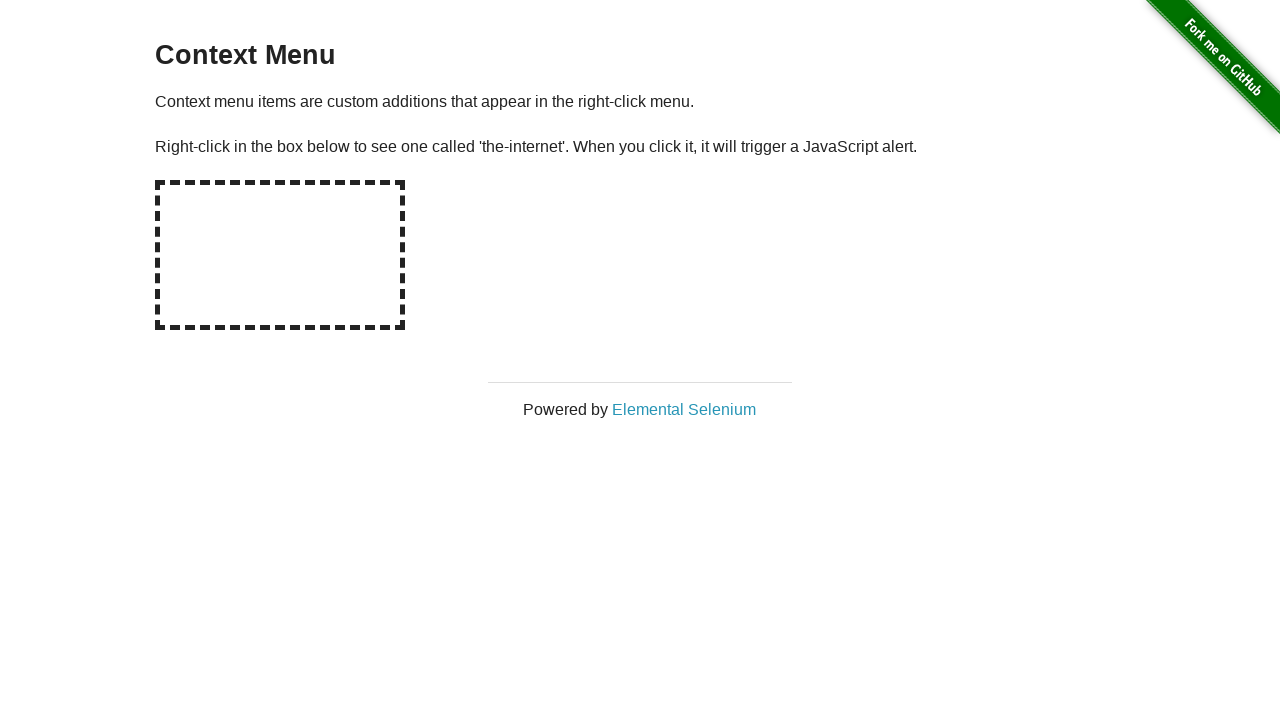

Waited for new page to fully load
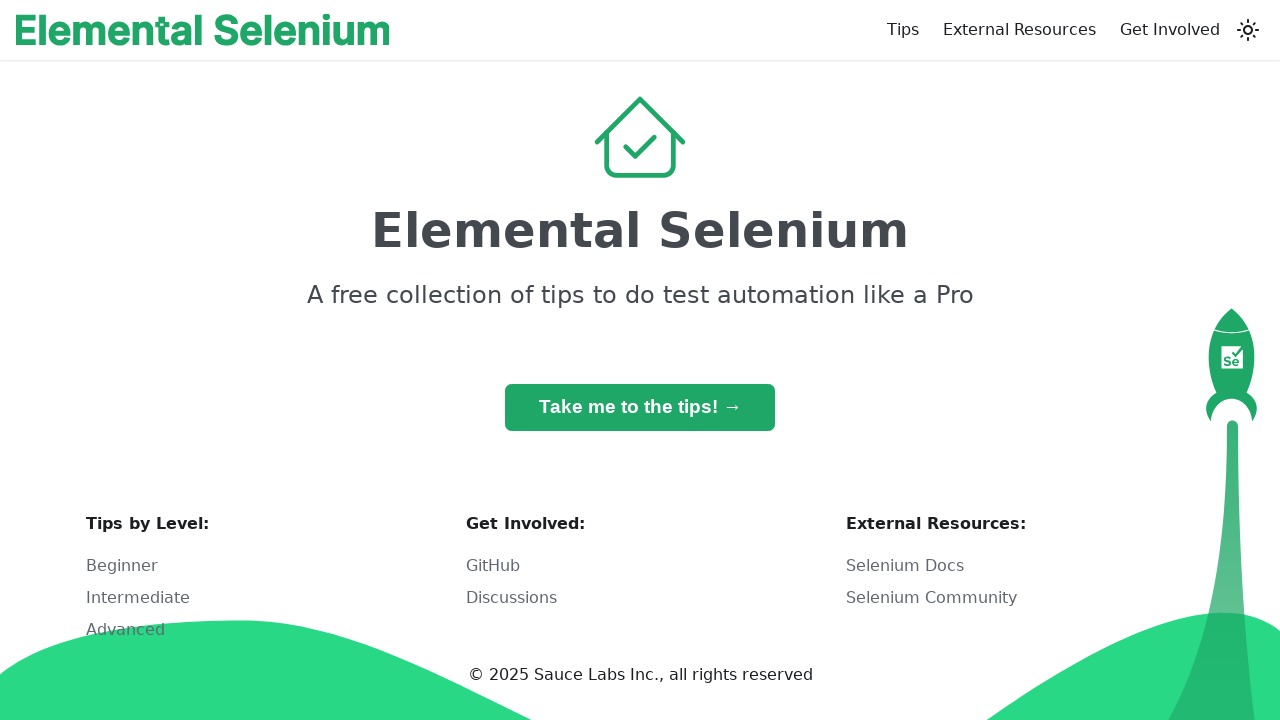

Verified h1 heading on new page matches expected text 'Elemental Selenium'
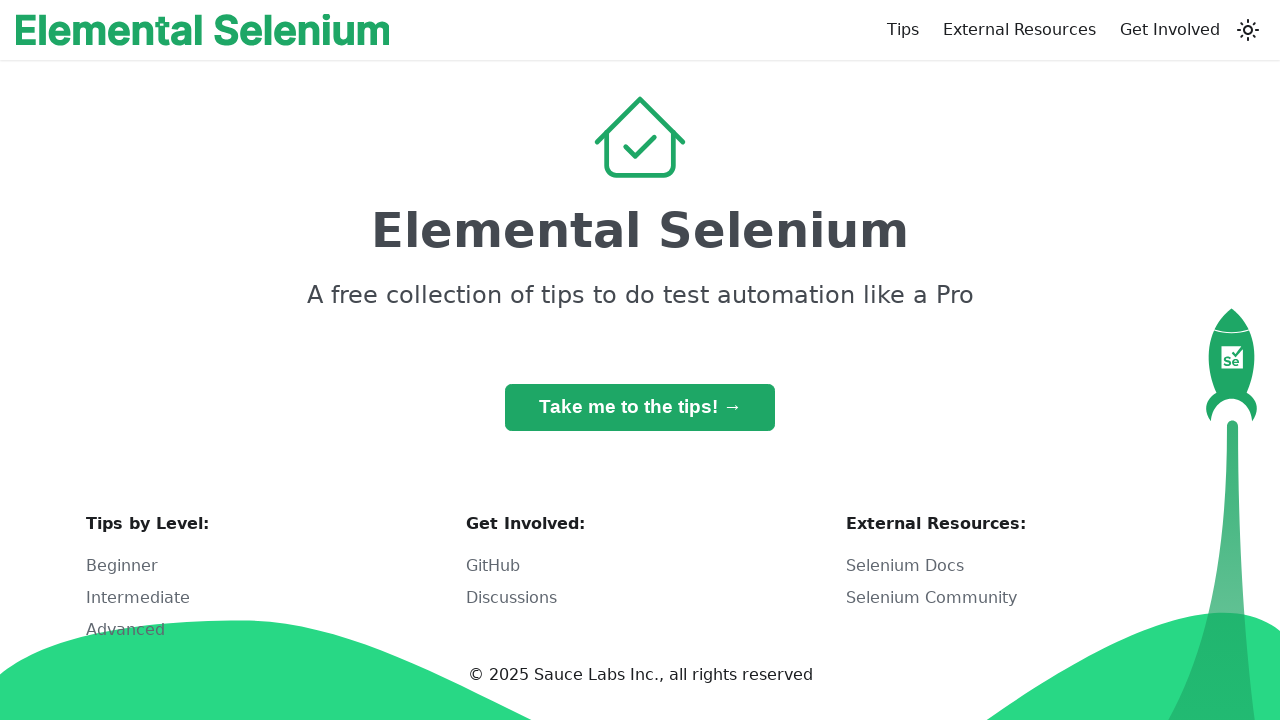

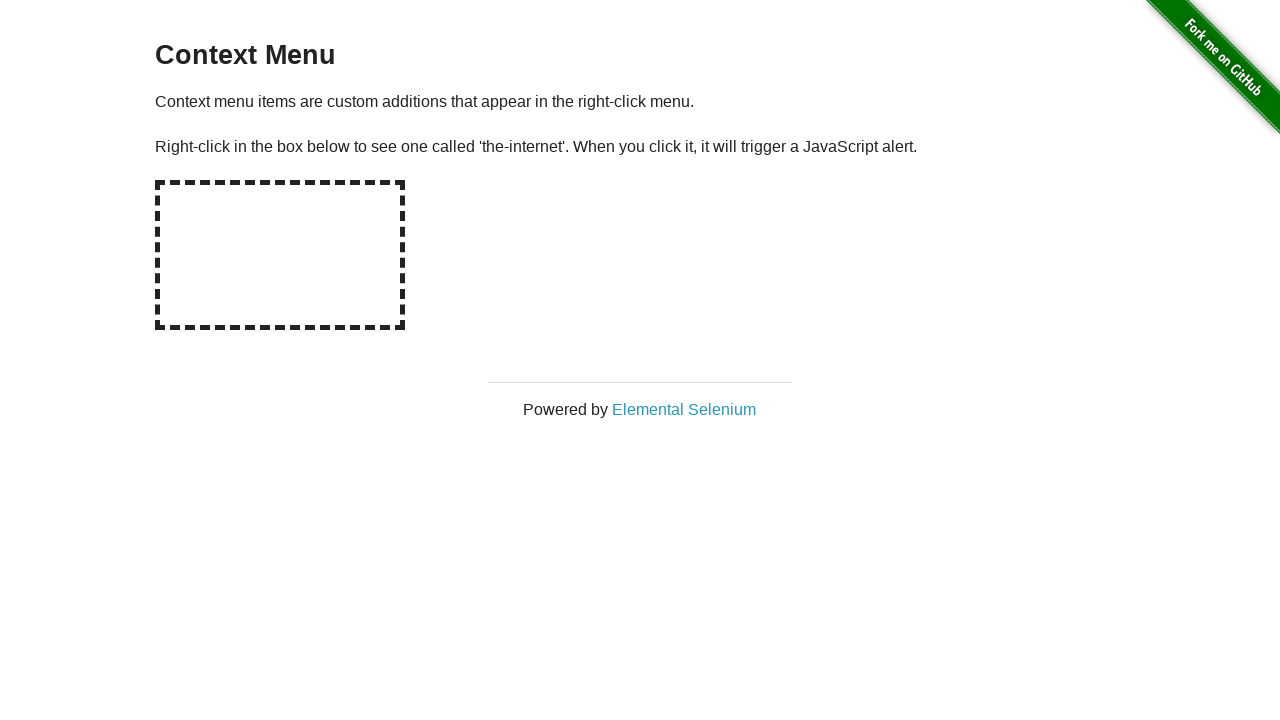